Navigates to the Educastic website and performs window manipulation actions including maximizing, going fullscreen, pressing ESC to exit fullscreen, and resizing the browser window.

Starting URL: https://www.educastic.com/

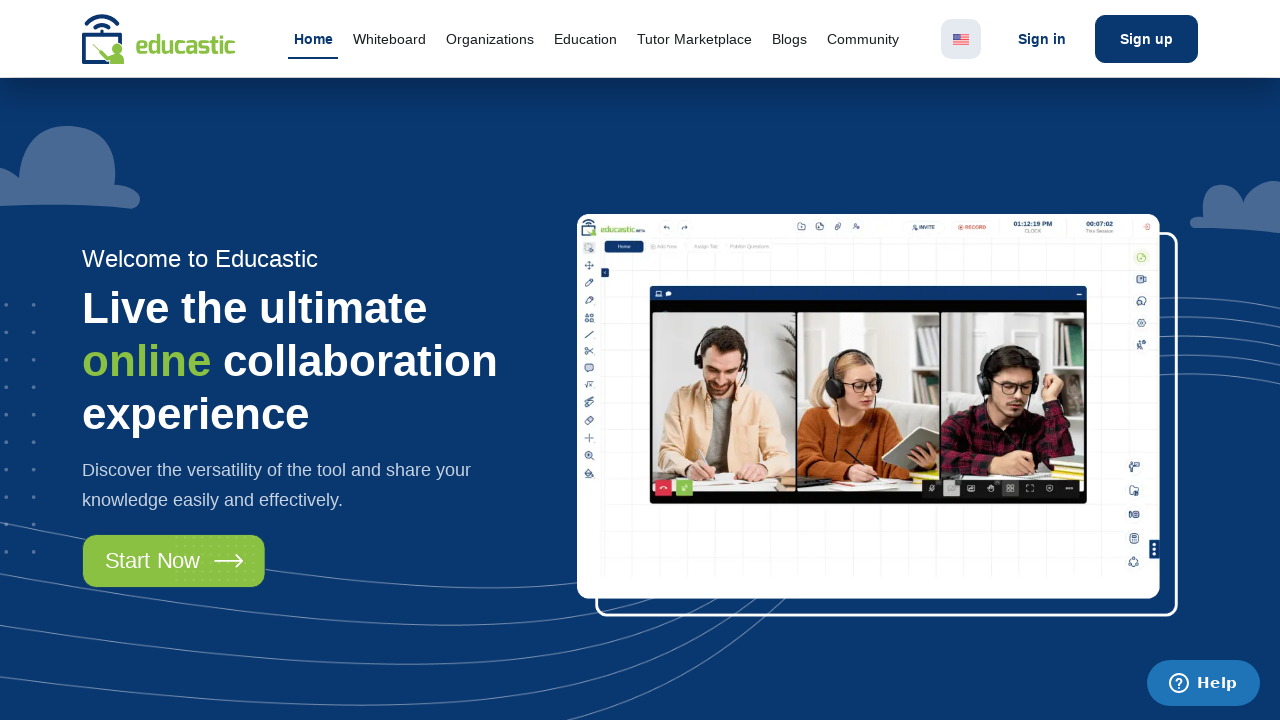

Set viewport size to 1920x1080 (maximized)
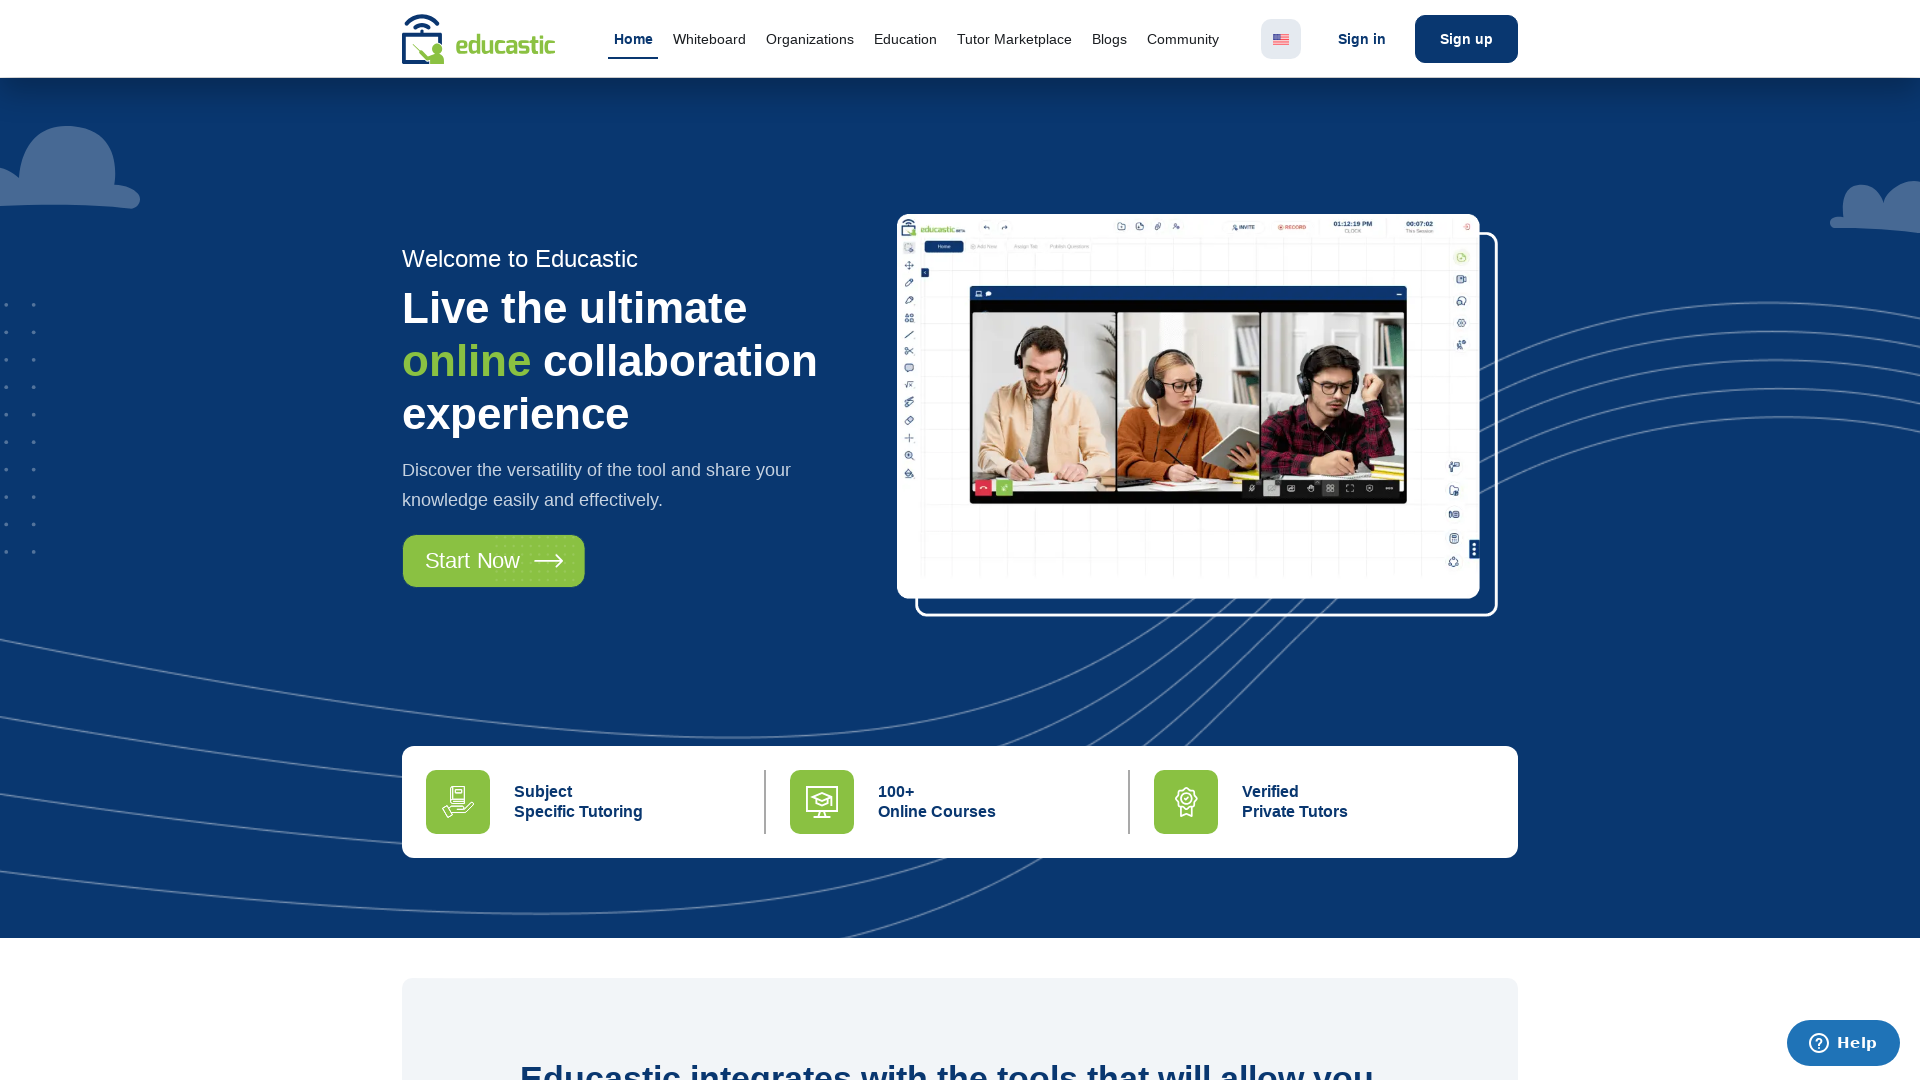

Page DOM content loaded
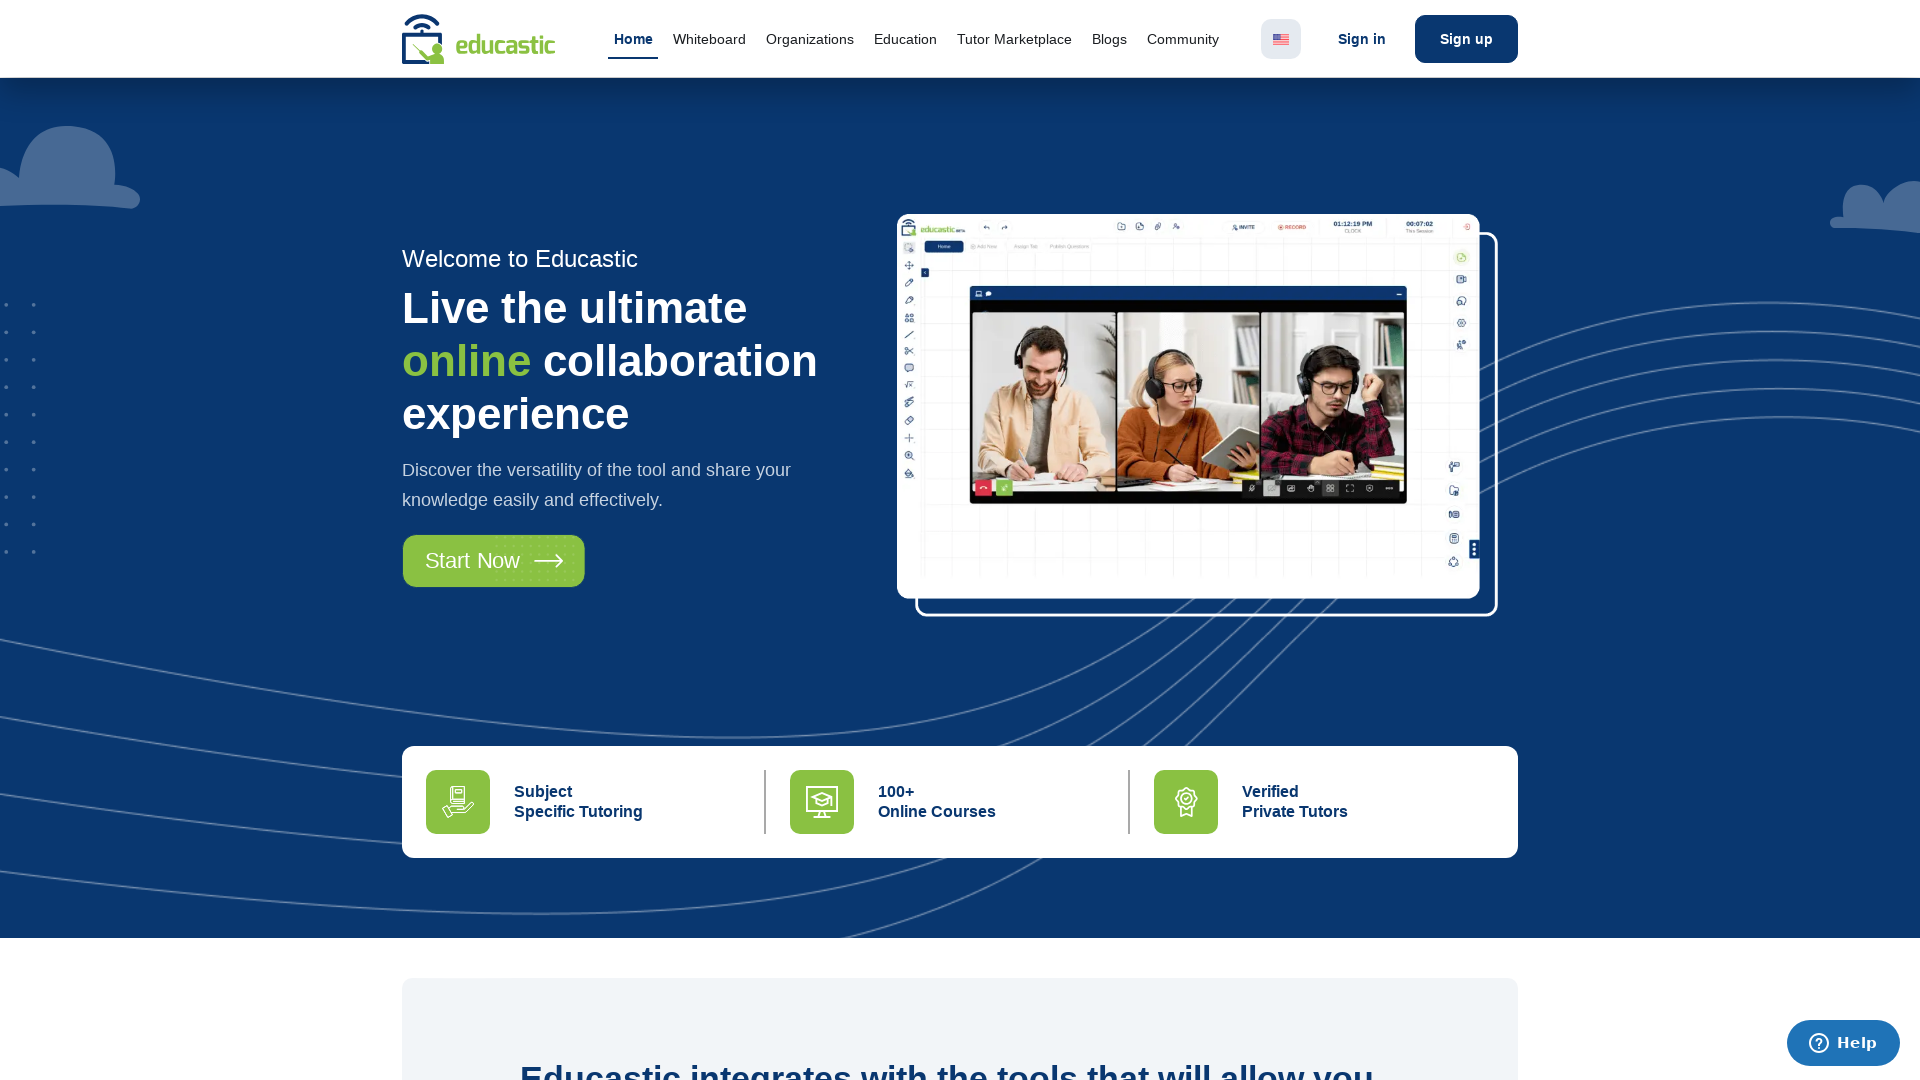

Pressed Escape key to exit fullscreen or close overlay
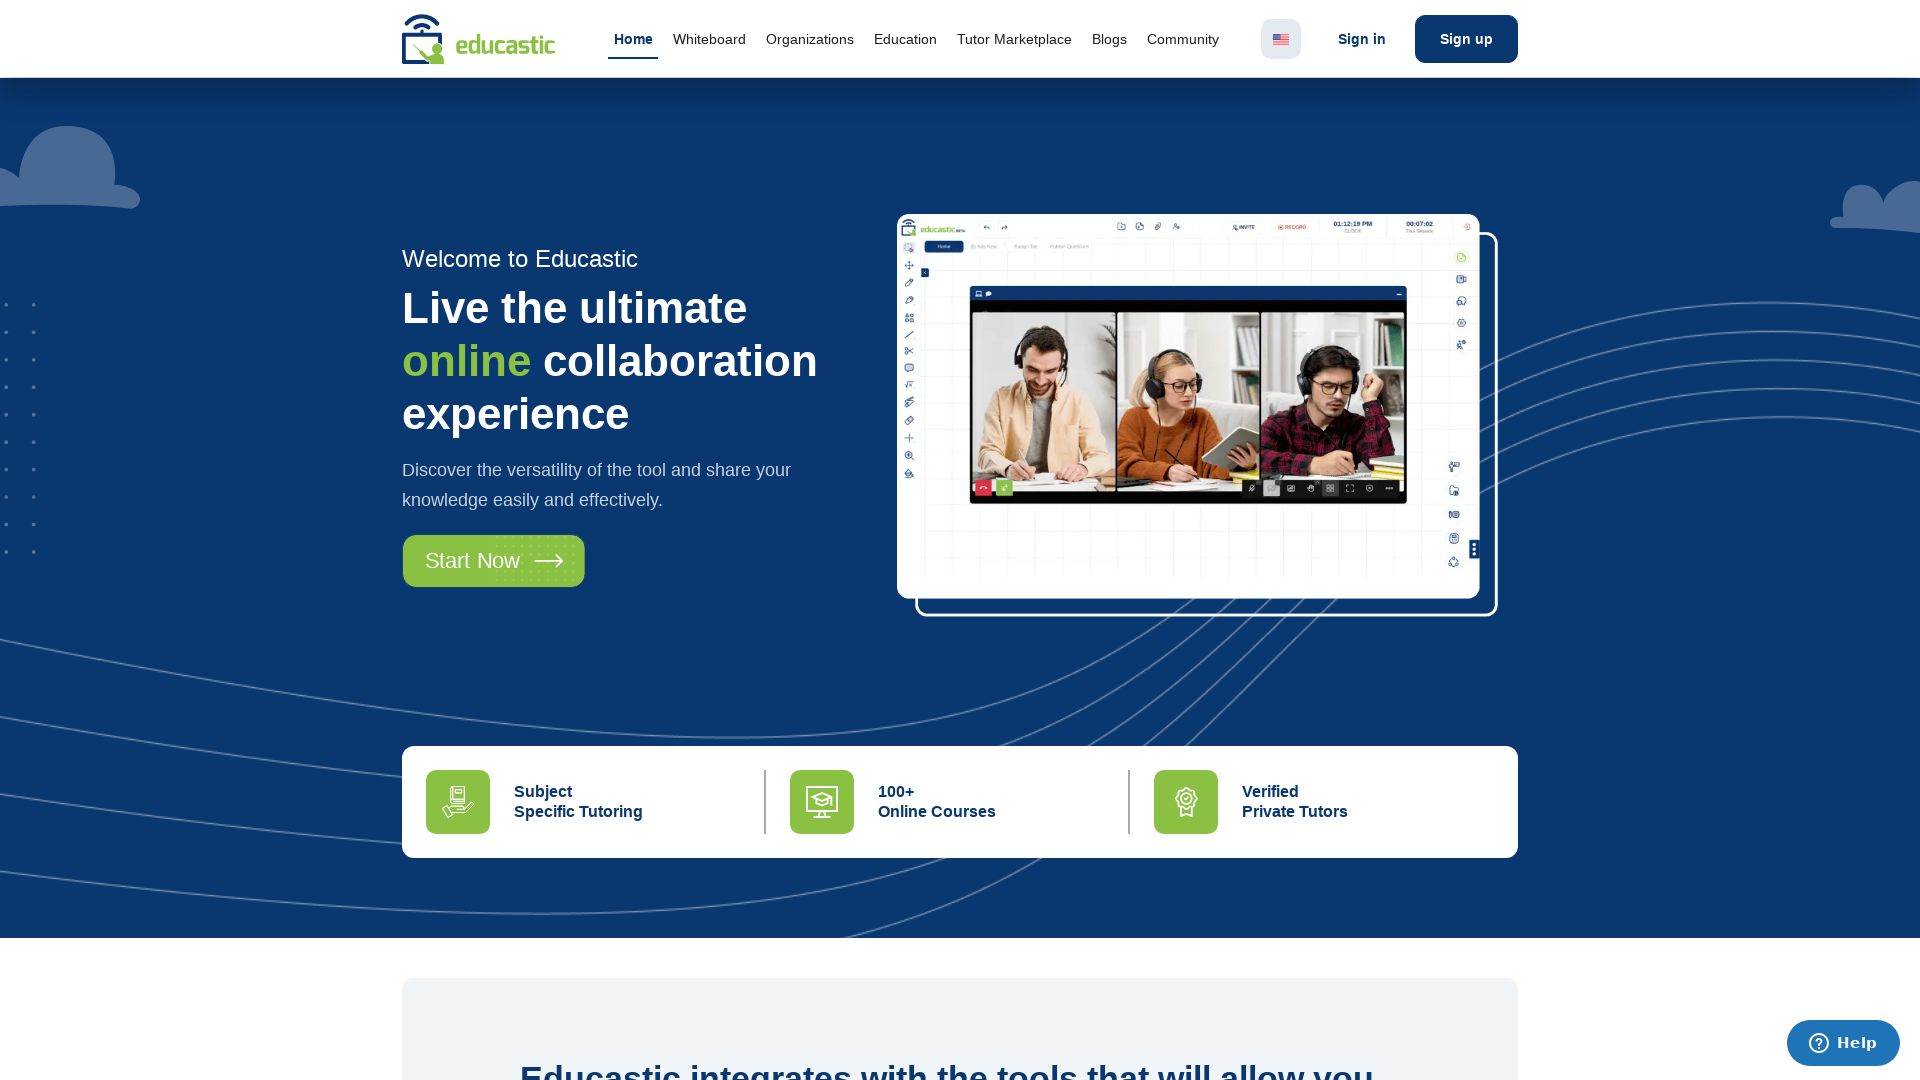

Resized viewport to 400x800
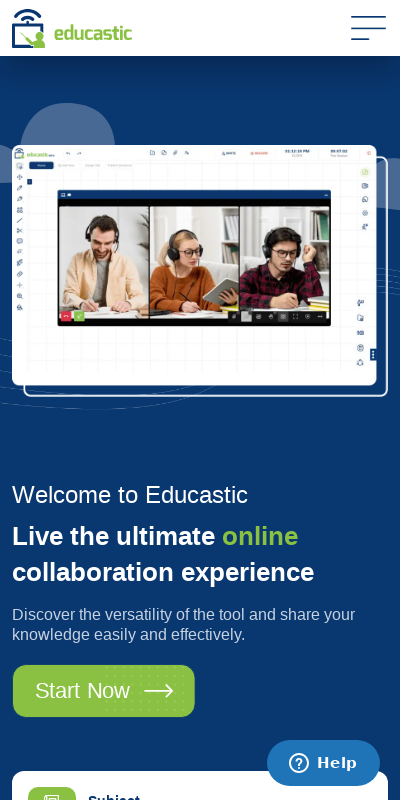

Waited 1000ms for resize to take effect
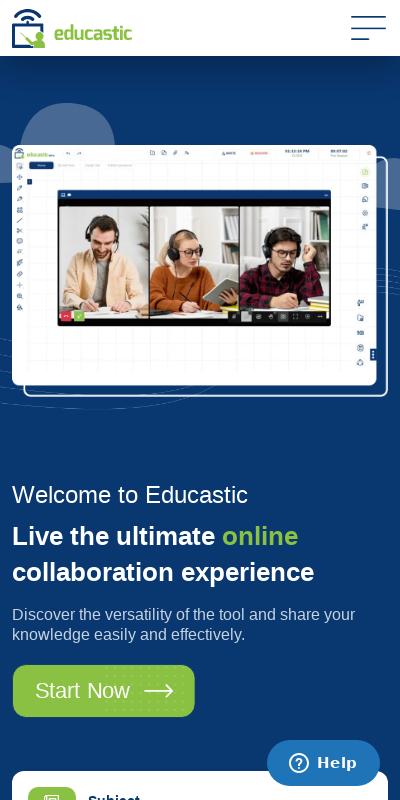

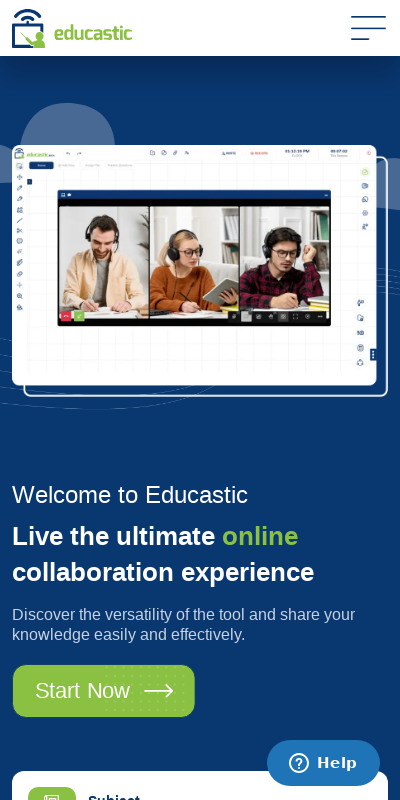